Tests JavaScript confirm alert handling by clicking a button to trigger an alert, reading its text, and dismissing it

Starting URL: https://the-internet.herokuapp.com/javascript_alerts

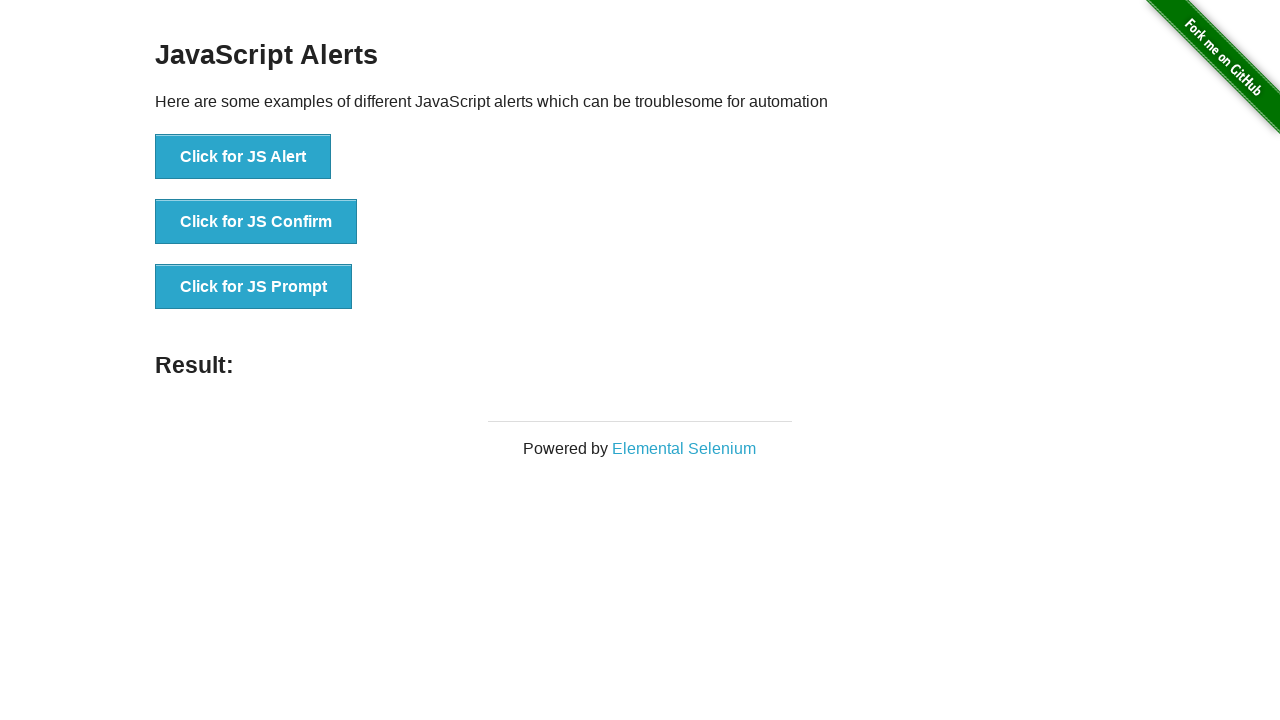

Clicked button to trigger JavaScript confirm alert at (256, 222) on xpath=//*[text()='Click for JS Confirm']
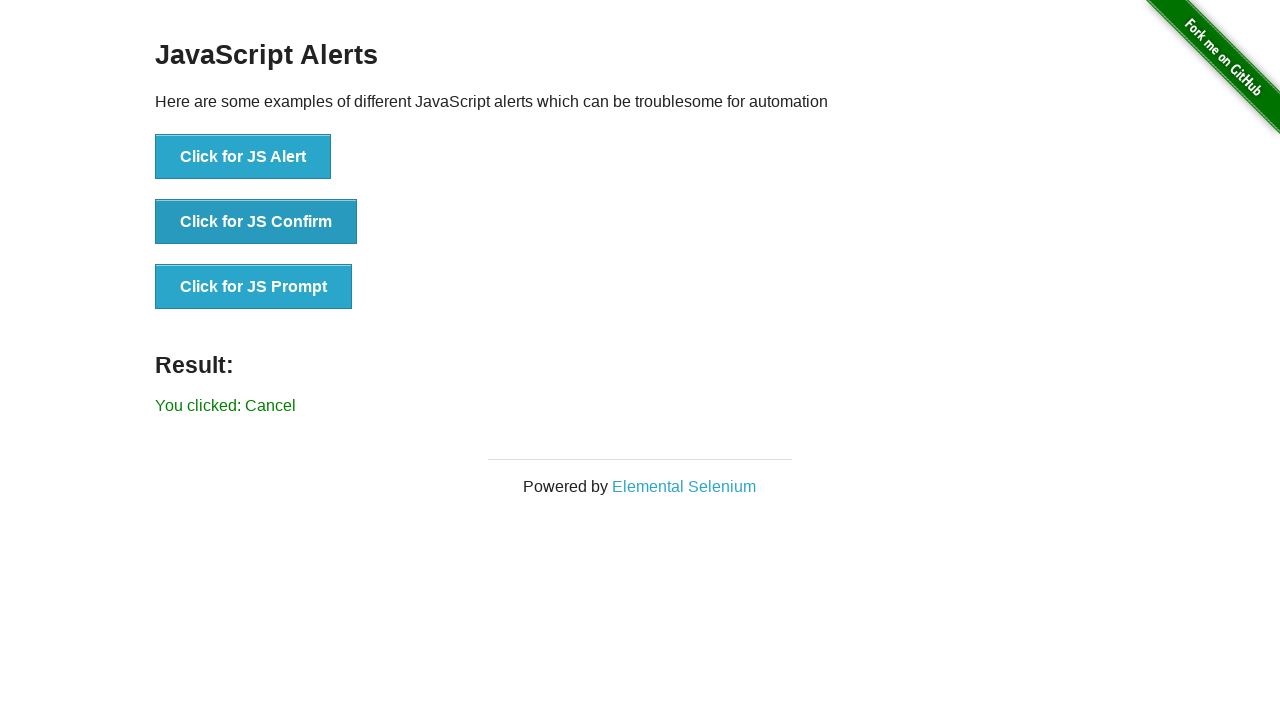

Set up dialog handler to dismiss the confirm alert
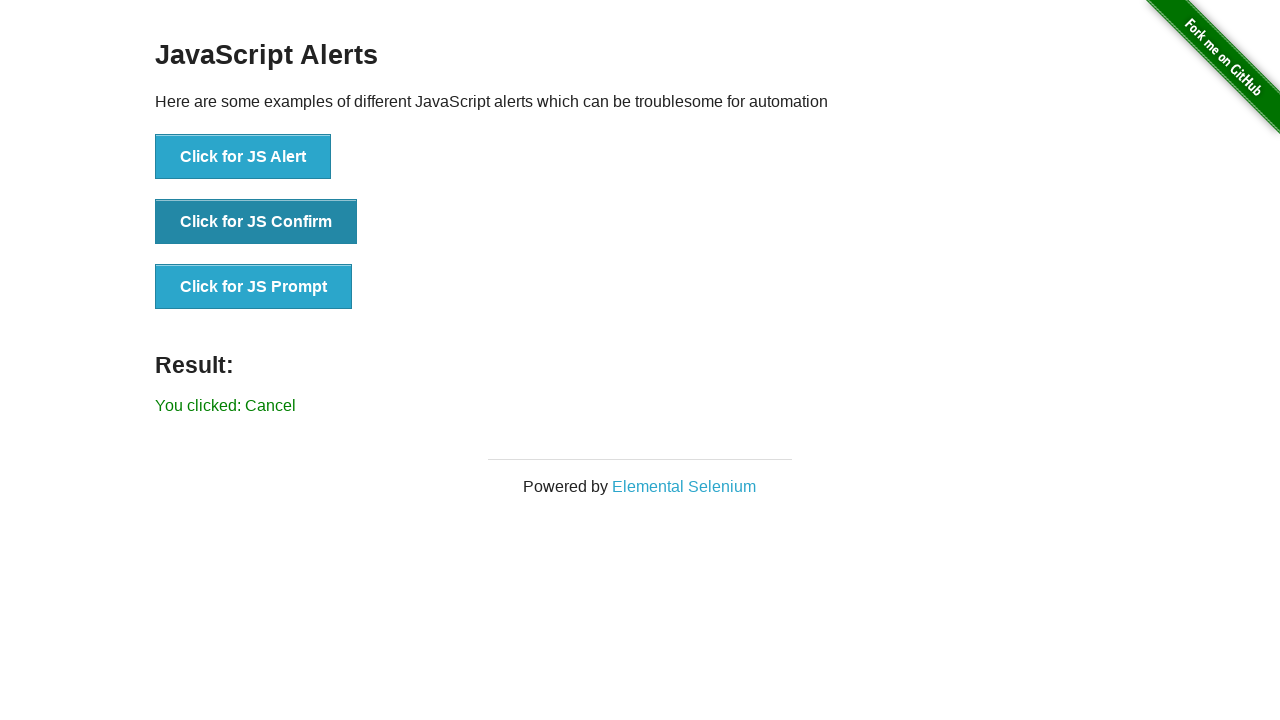

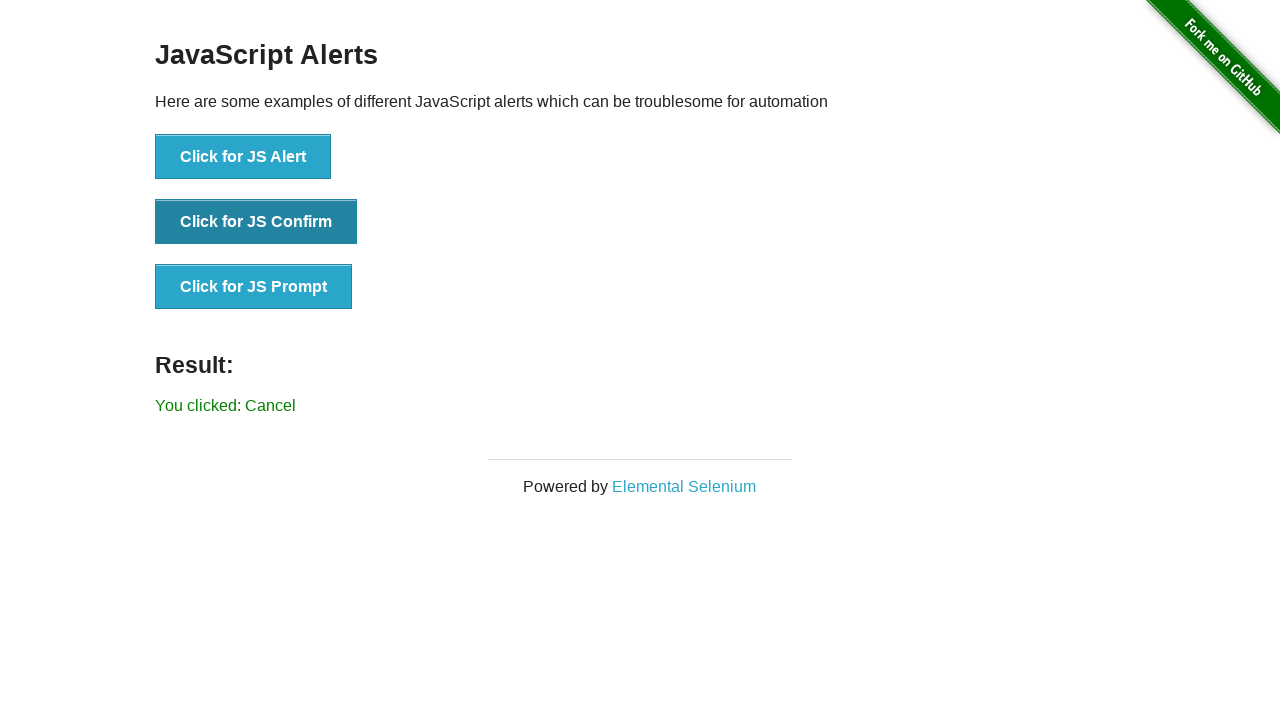